Tests search functionality on VOA Learning English website by entering a search query and verifying the search results

Starting URL: https://learningenglish.voanews.com/p/5610.html

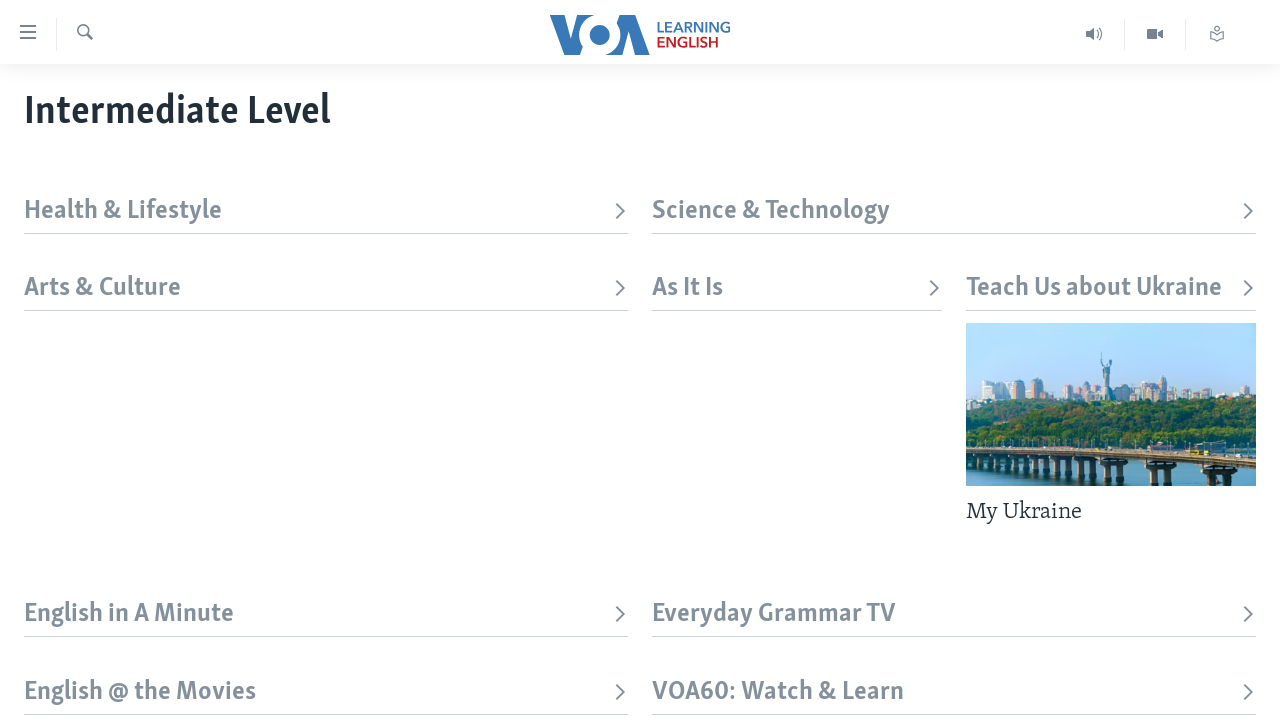

Clicked search toggle/icon to open search box at (84, 34) on xpath=//*[@id='page']/div[1]/div/div/div[1]/label[2]
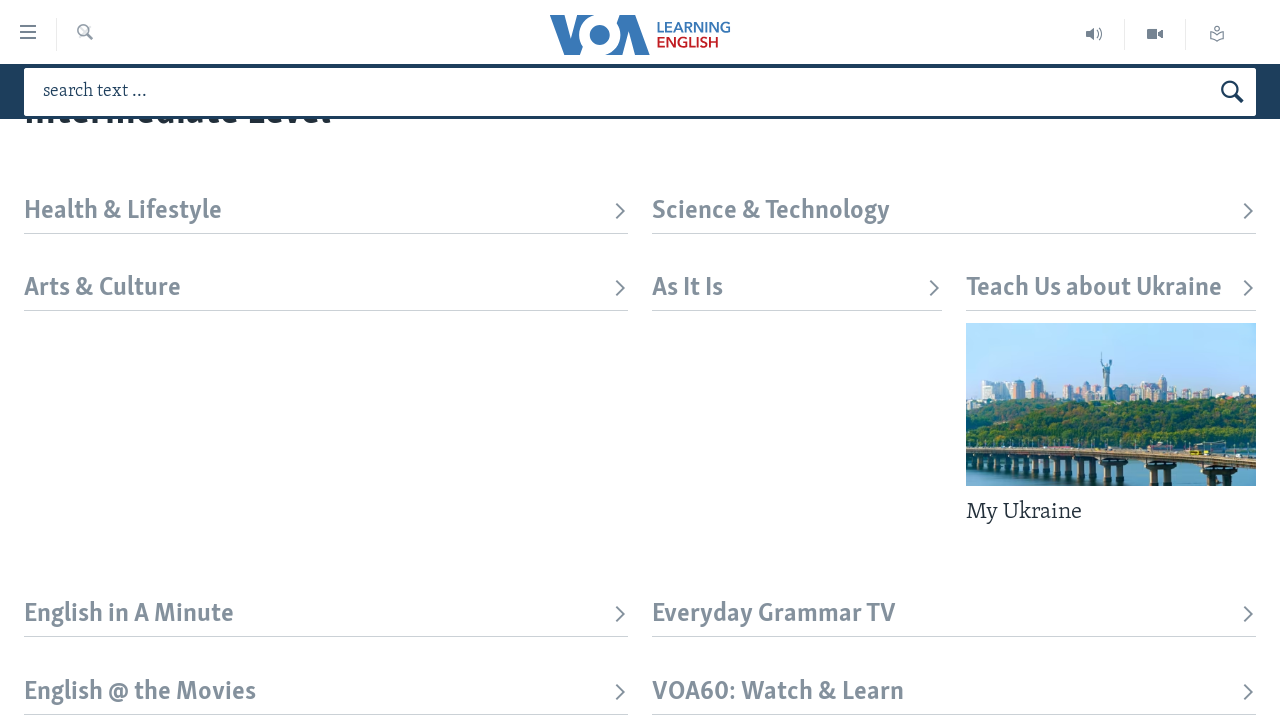

Filled search box with query 'learning english' on xpath=/html/body/div[1]/div/div[1]/div/div/div[1]/div[2]/div/form/input
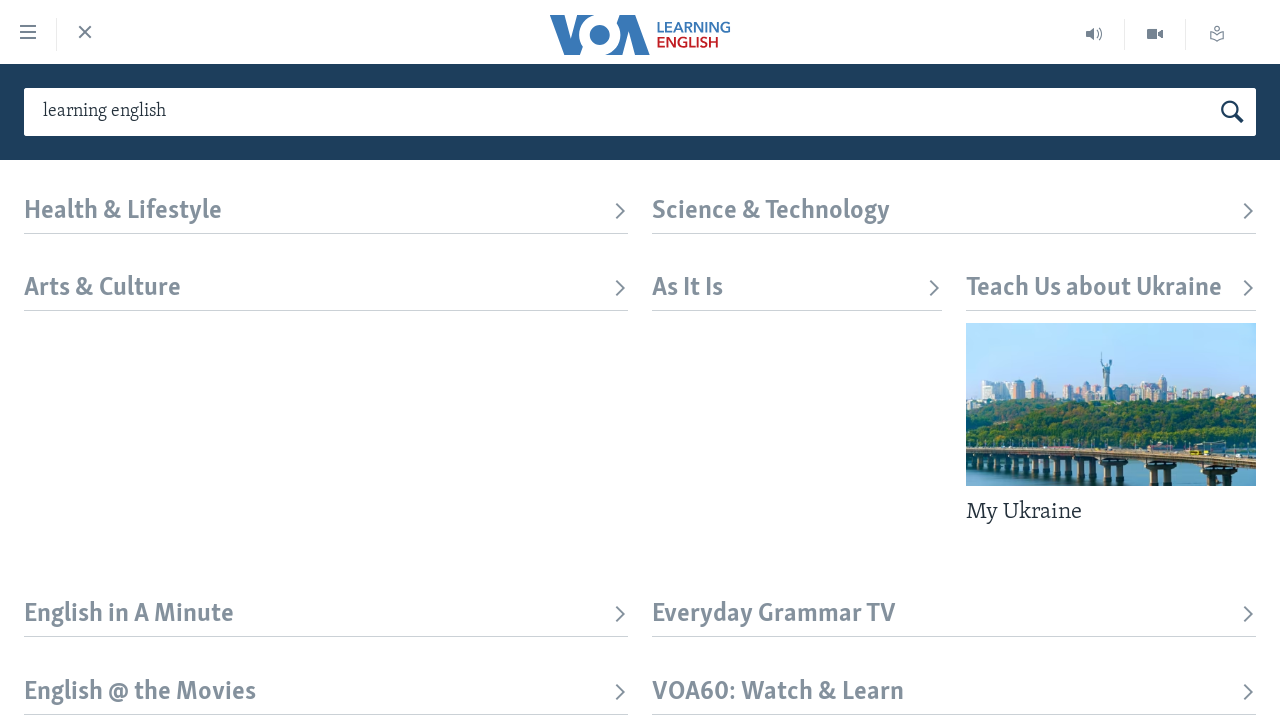

Waited 1000ms for search box to be ready
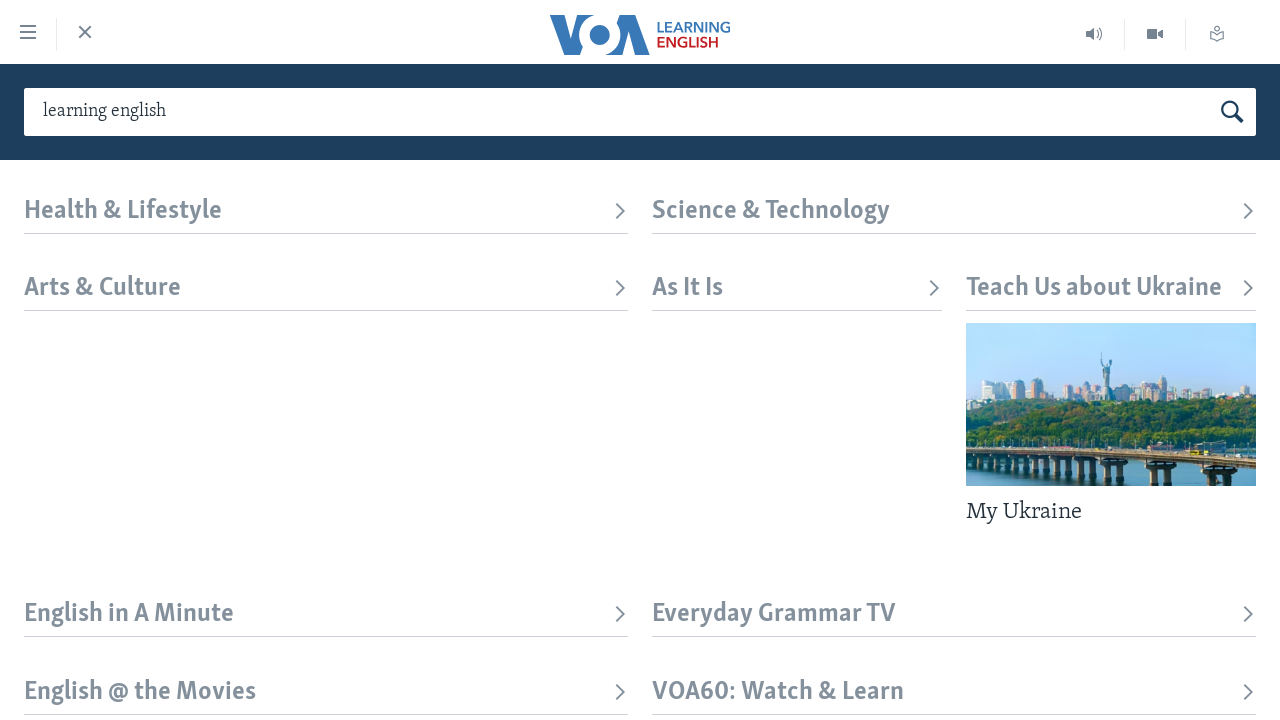

Clicked search button to submit query at (1232, 112) on xpath=//*[@id='form-topSearchHeader']/button
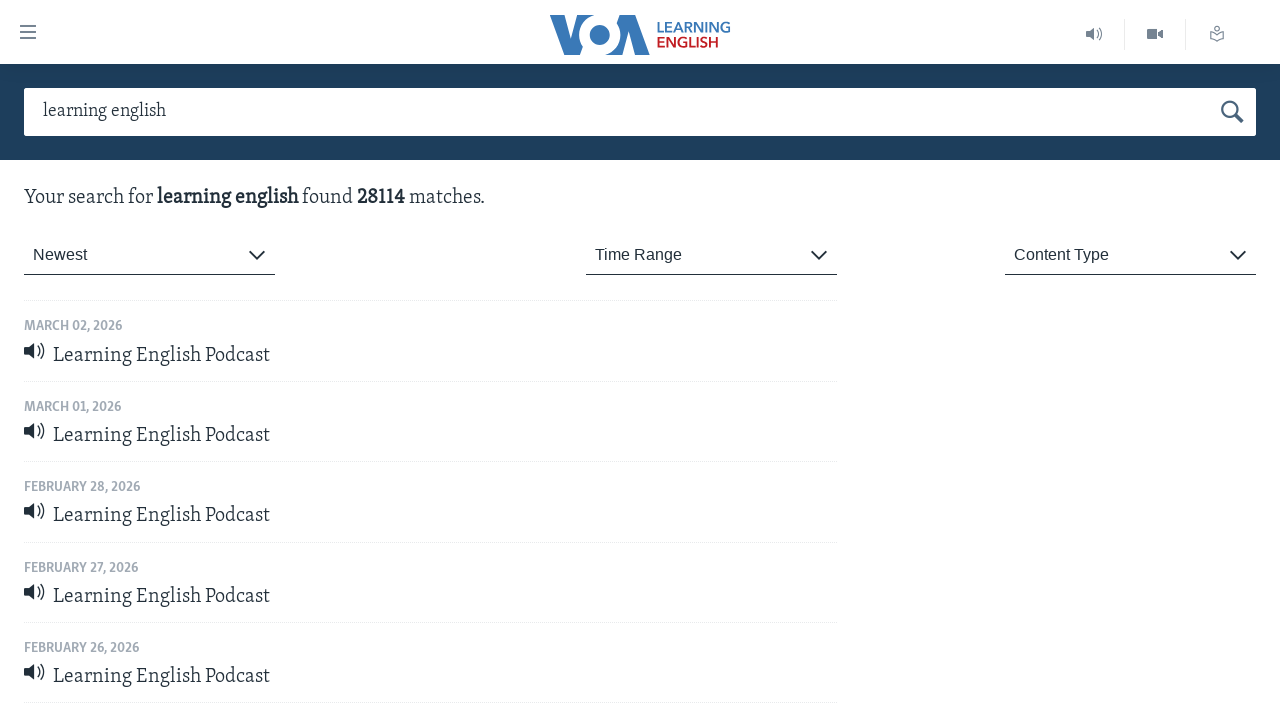

Waited 1000ms for search results to load
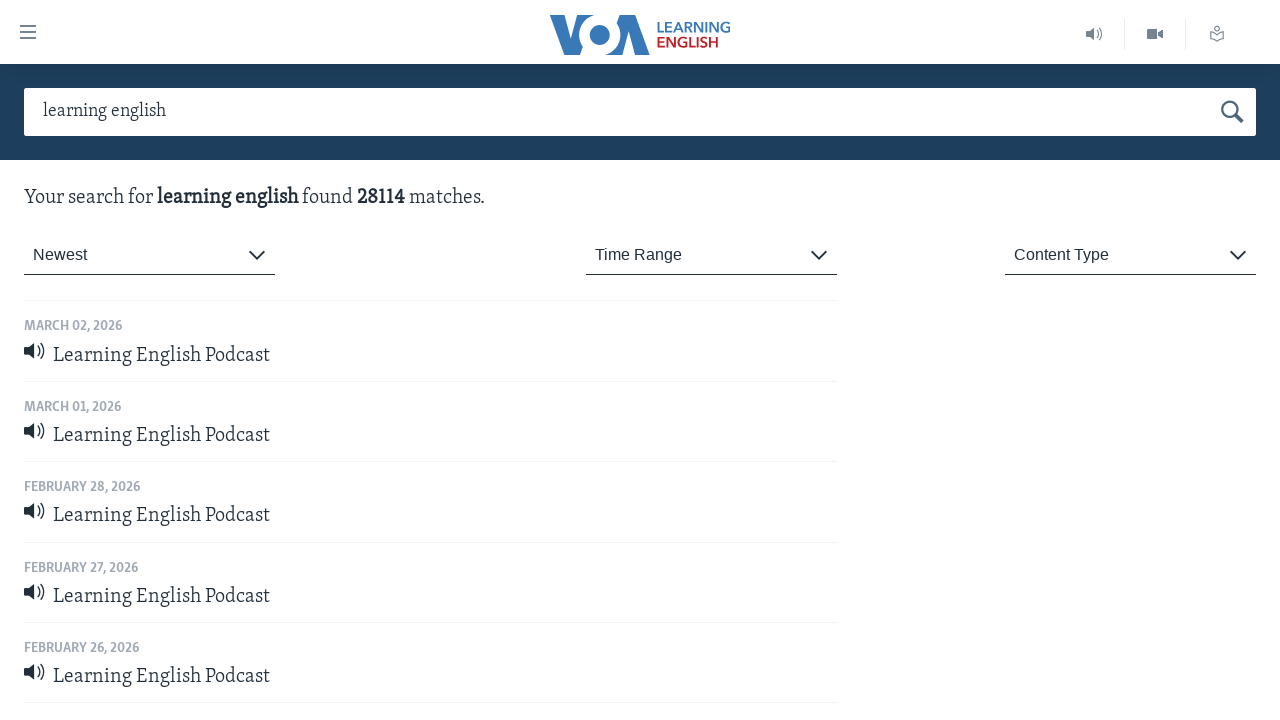

Search results loaded and first result visible
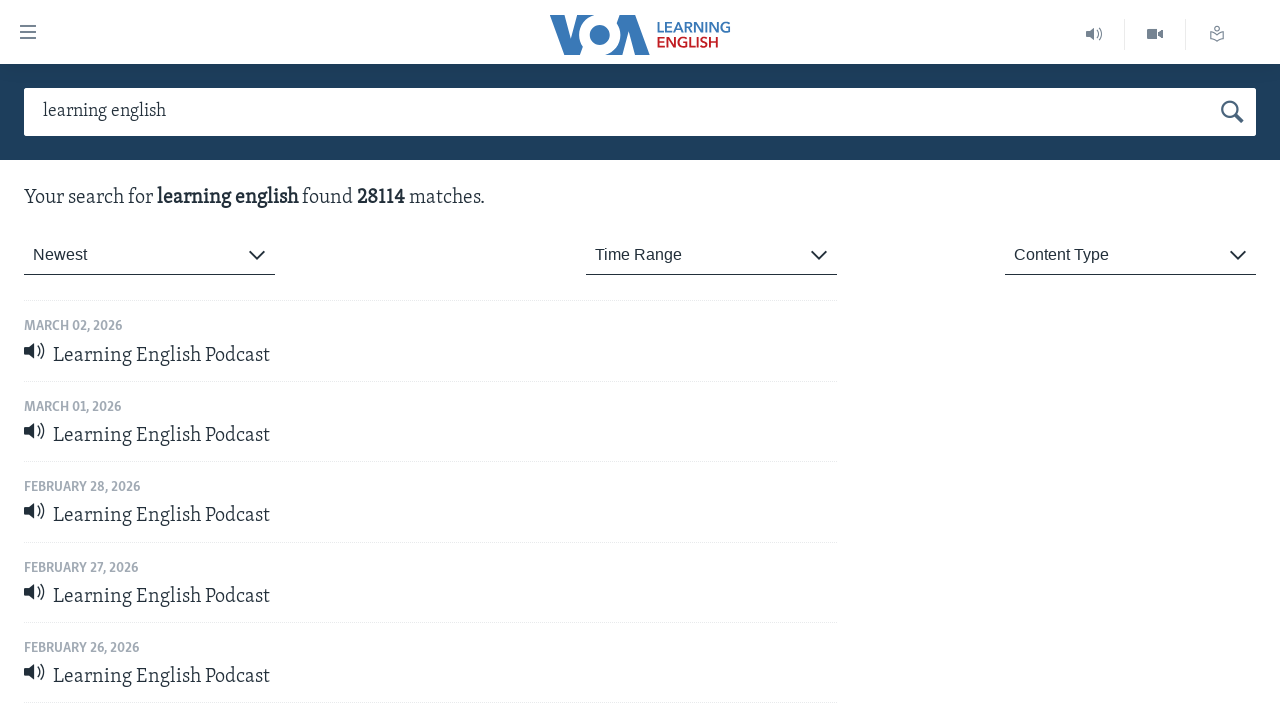

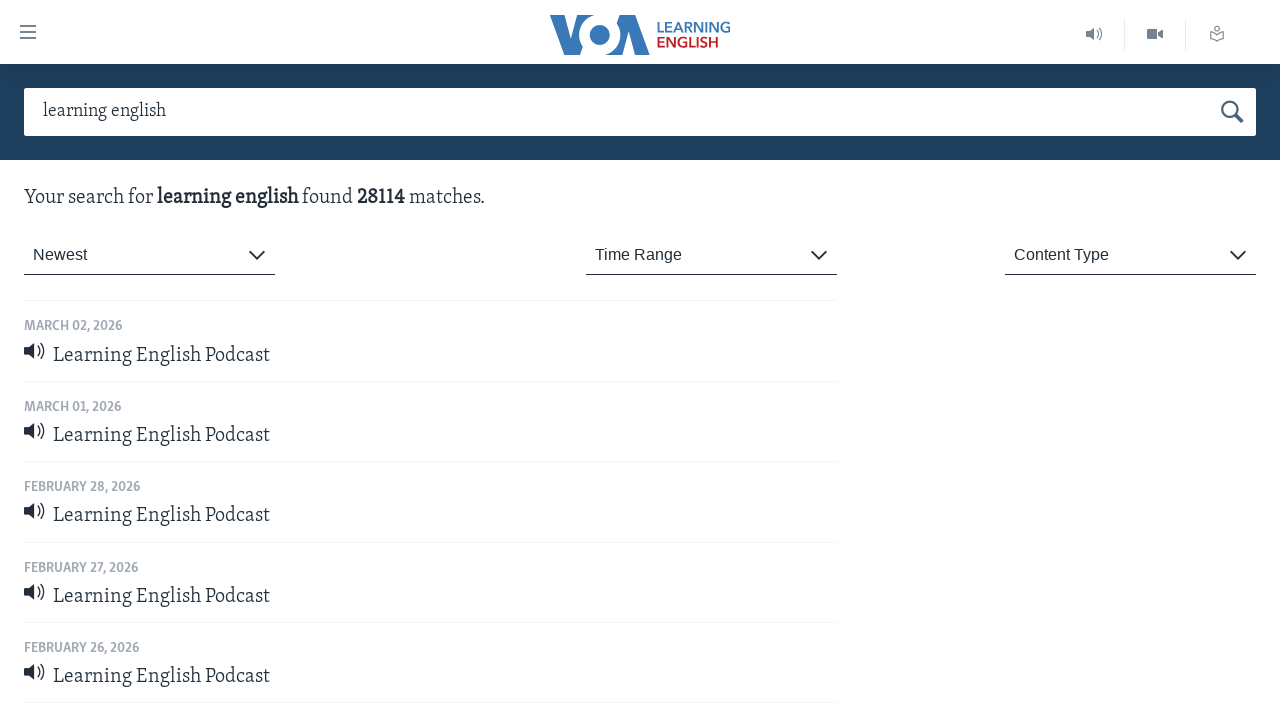